Tests that contact information (phone number and email) is displayed in the website footer.

Starting URL: https://smartbuy.jo

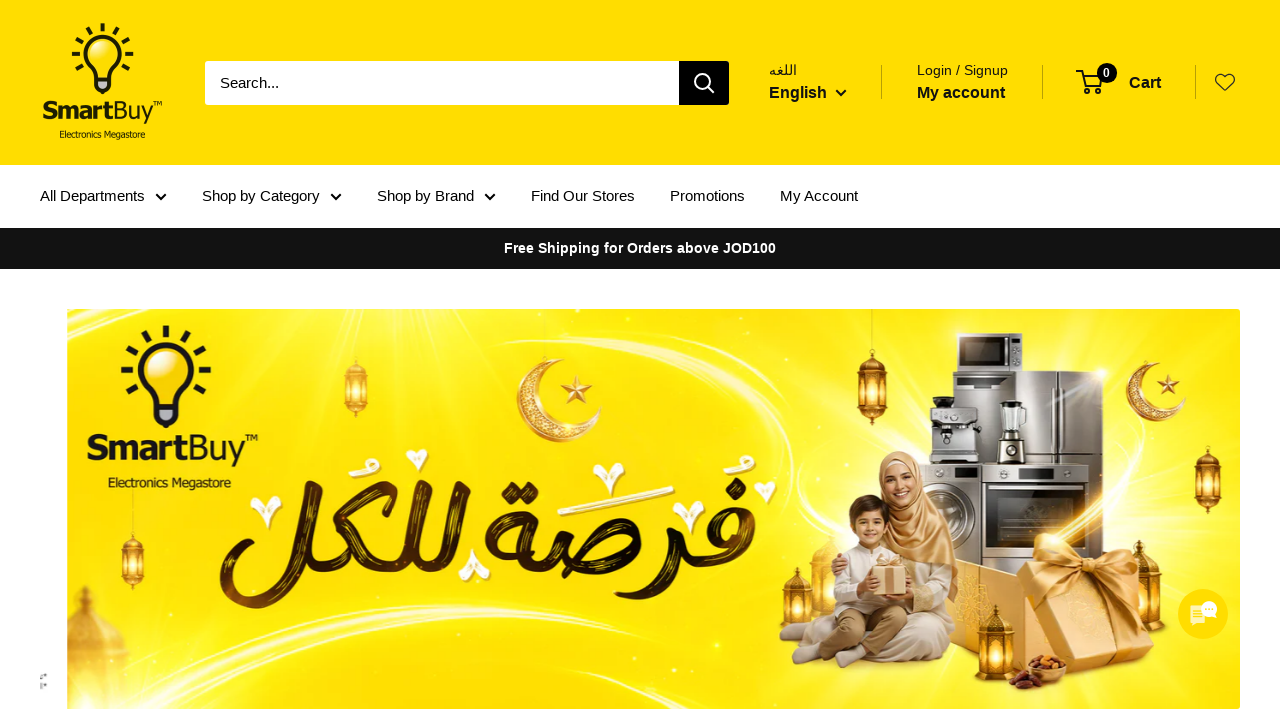

Waited for footer element to be visible
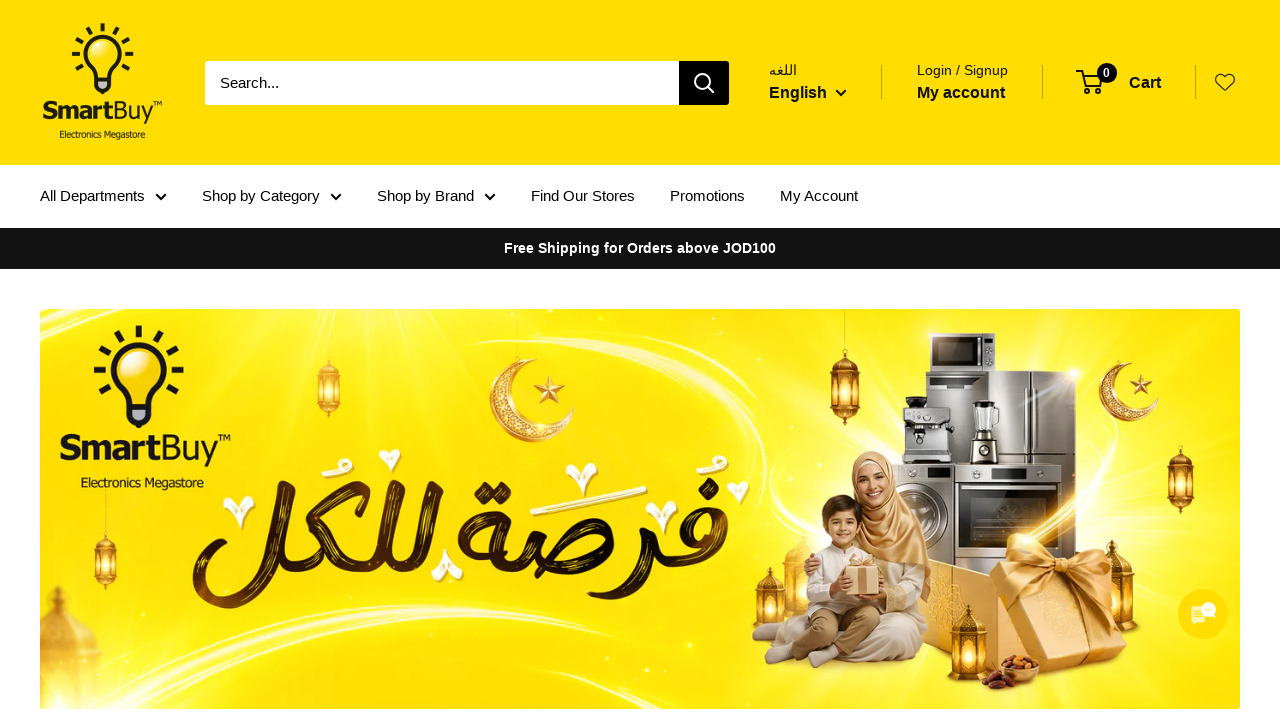

Retrieved contact information text from footer block
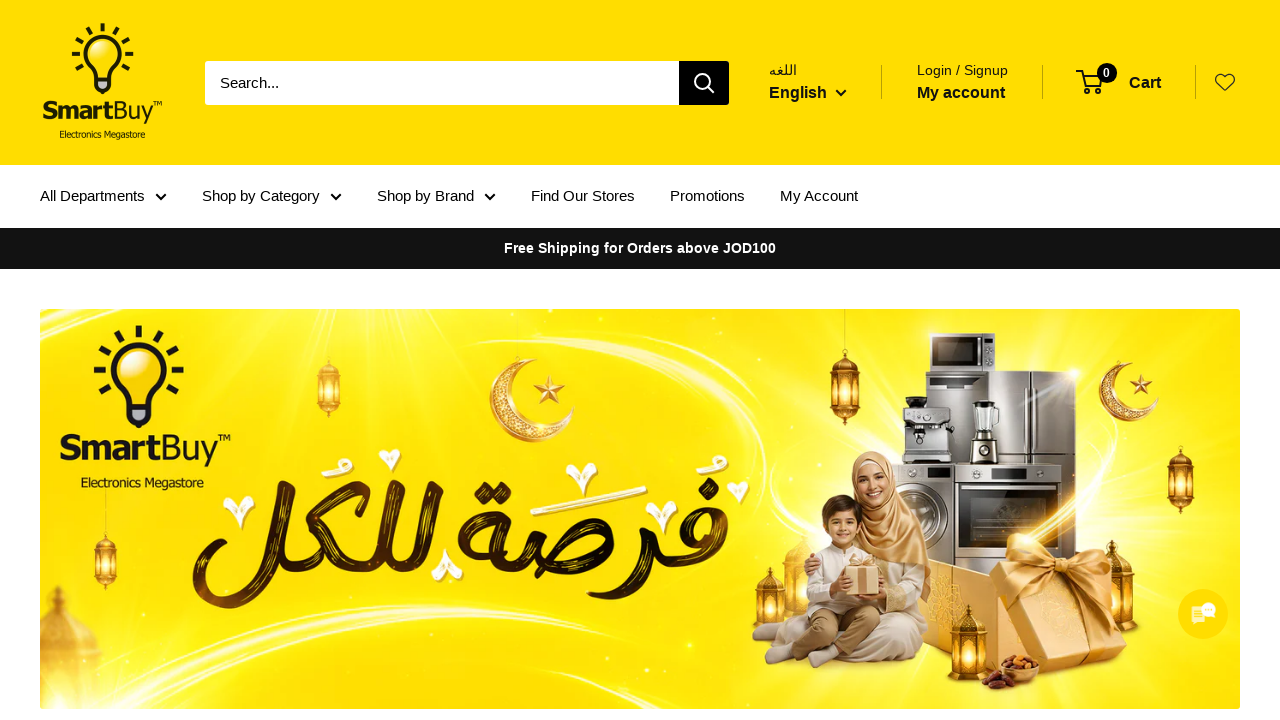

Verified phone number '+962 (06) 5809999' is displayed in footer
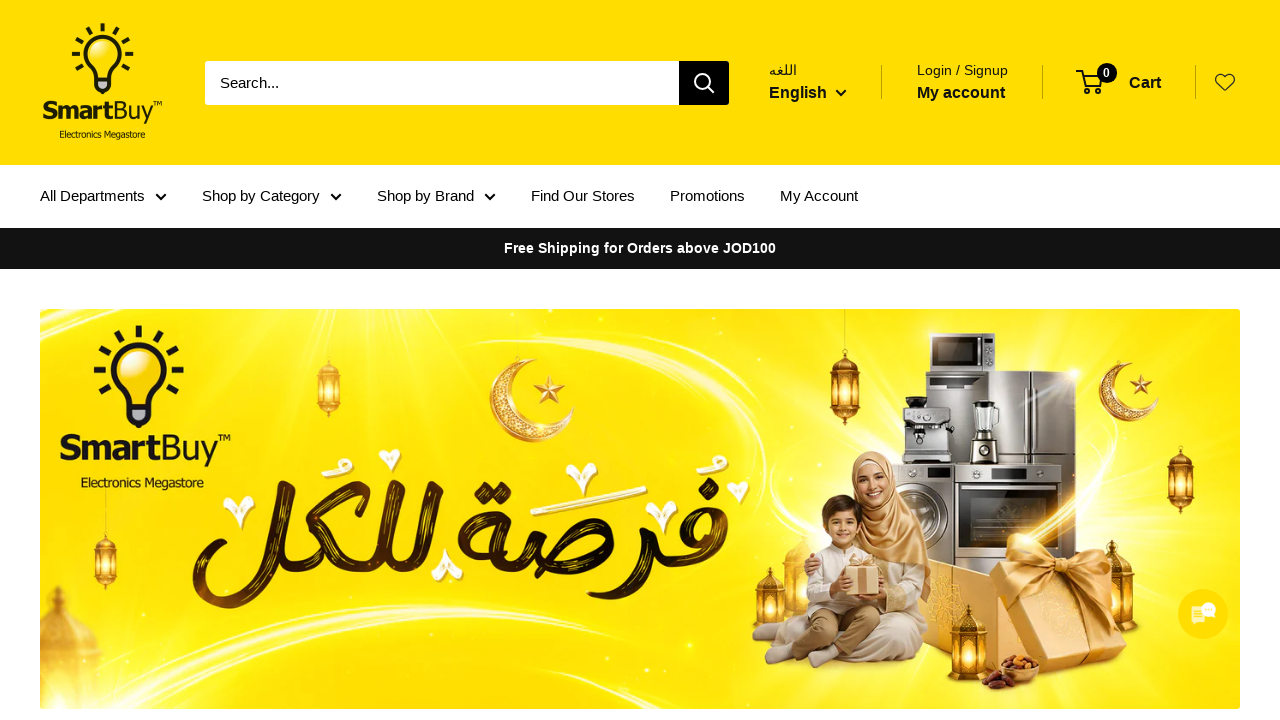

Verified email address 'info@smartbuy.jo' is displayed in footer
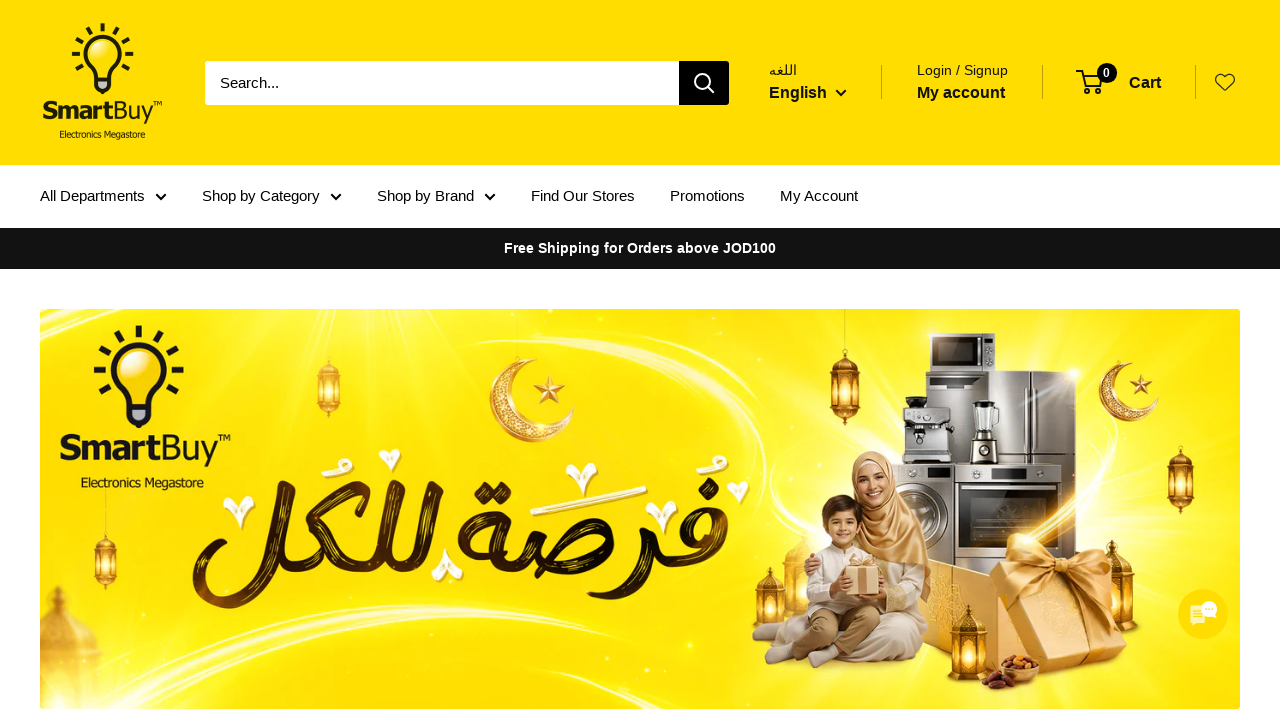

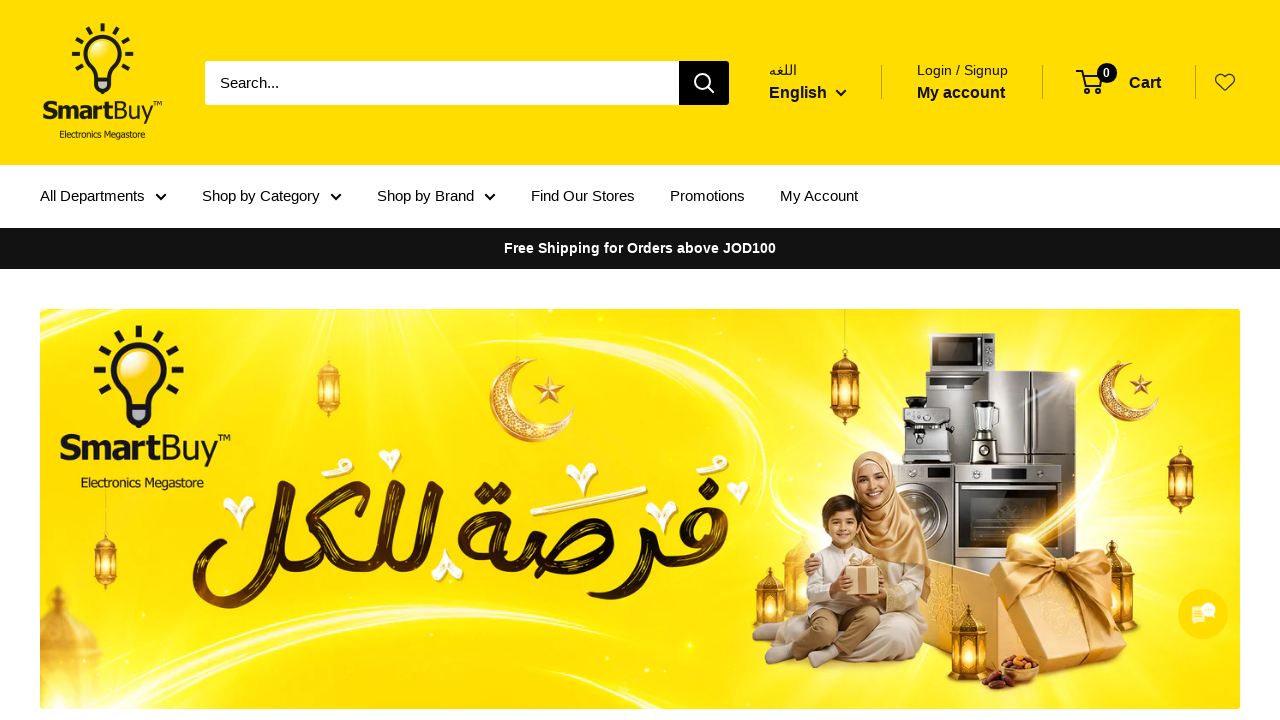